Tests dynamic content loading by clicking a button and waiting for new elements to appear on the page

Starting URL: https://the-internet.herokuapp.com/dynamic_loading/2

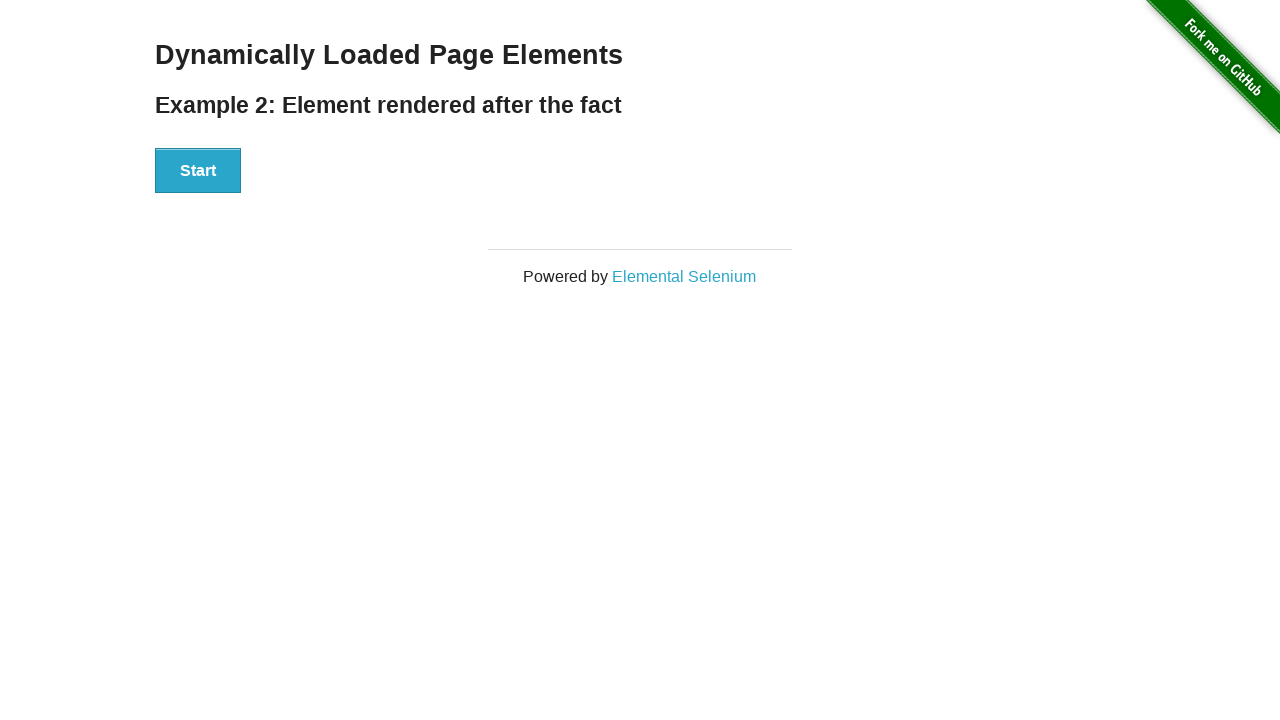

Clicked start button to trigger dynamic content loading at (198, 171) on xpath=//*[@id="start"]/button
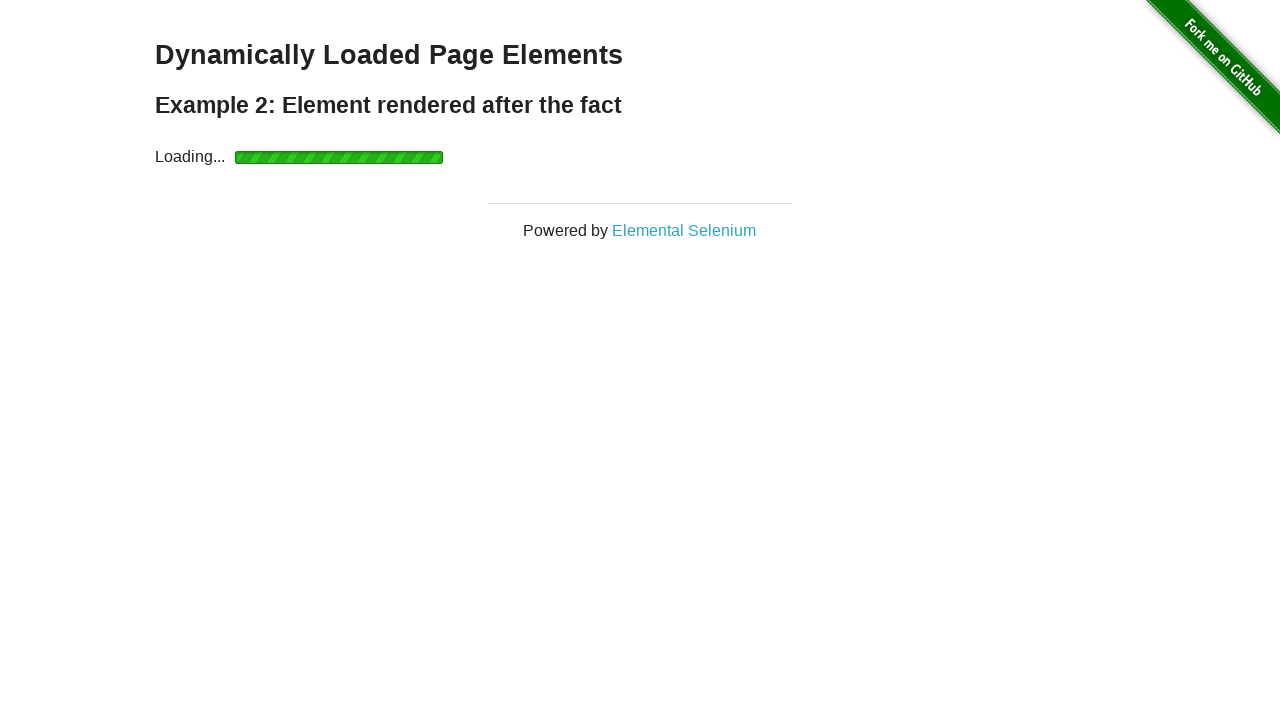

Waited for dynamic content to load and finish element became visible
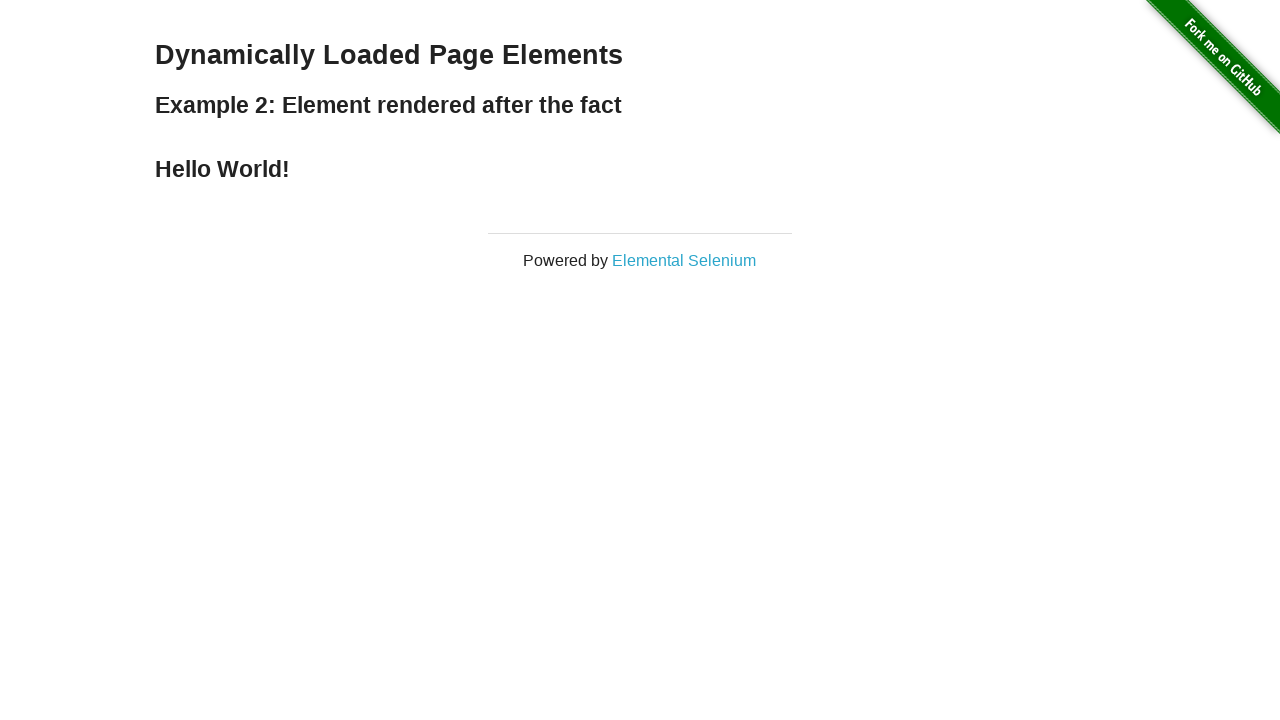

Retrieved dynamically loaded text: 'Hello World!'
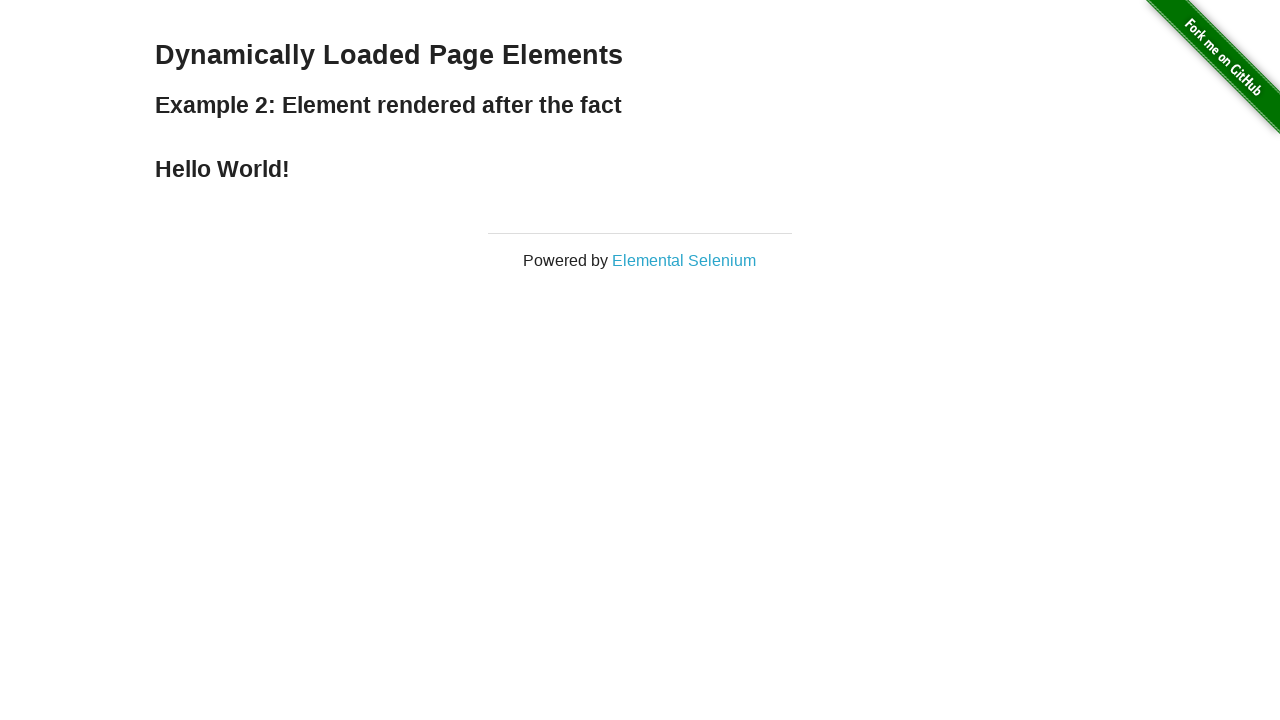

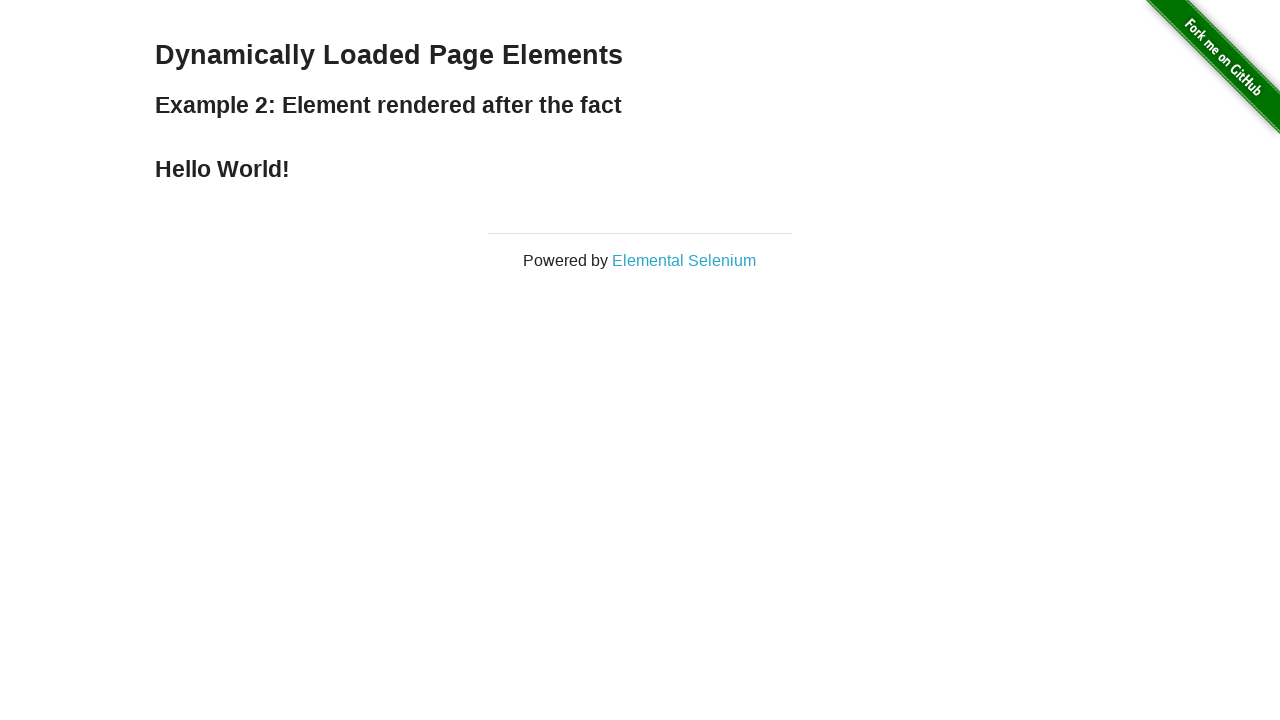